Navigates to a phone product page and adds it to the cart, handling the confirmation alert

Starting URL: https://www.demoblaze.com/

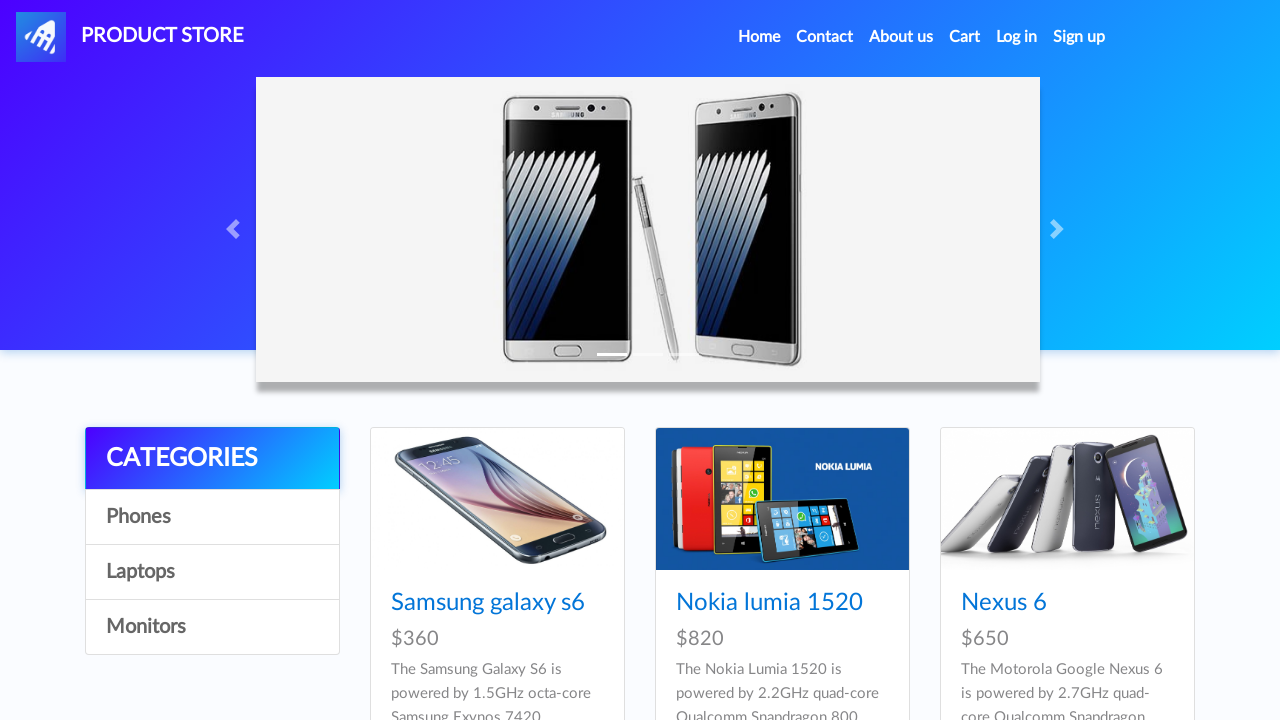

Clicked on Samsung galaxy s6 product link at (488, 603) on a:has-text('Samsung galaxy s6')
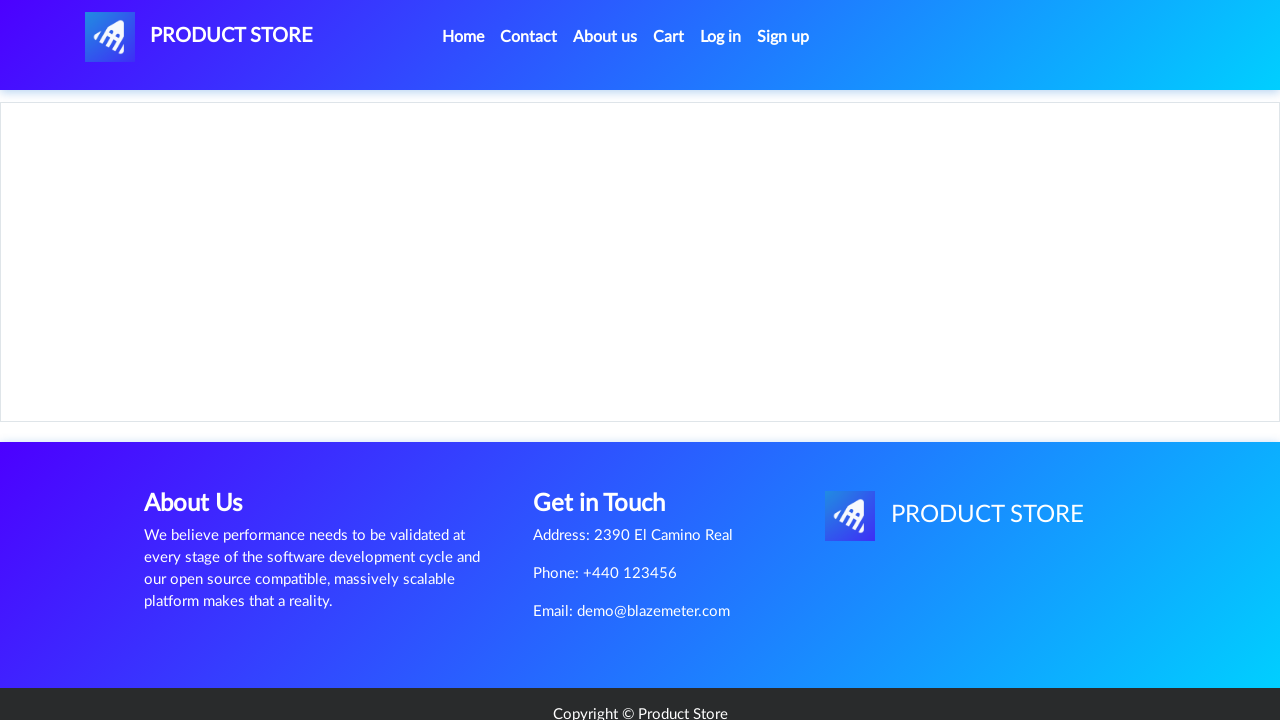

Product page loaded and Add to cart button is visible
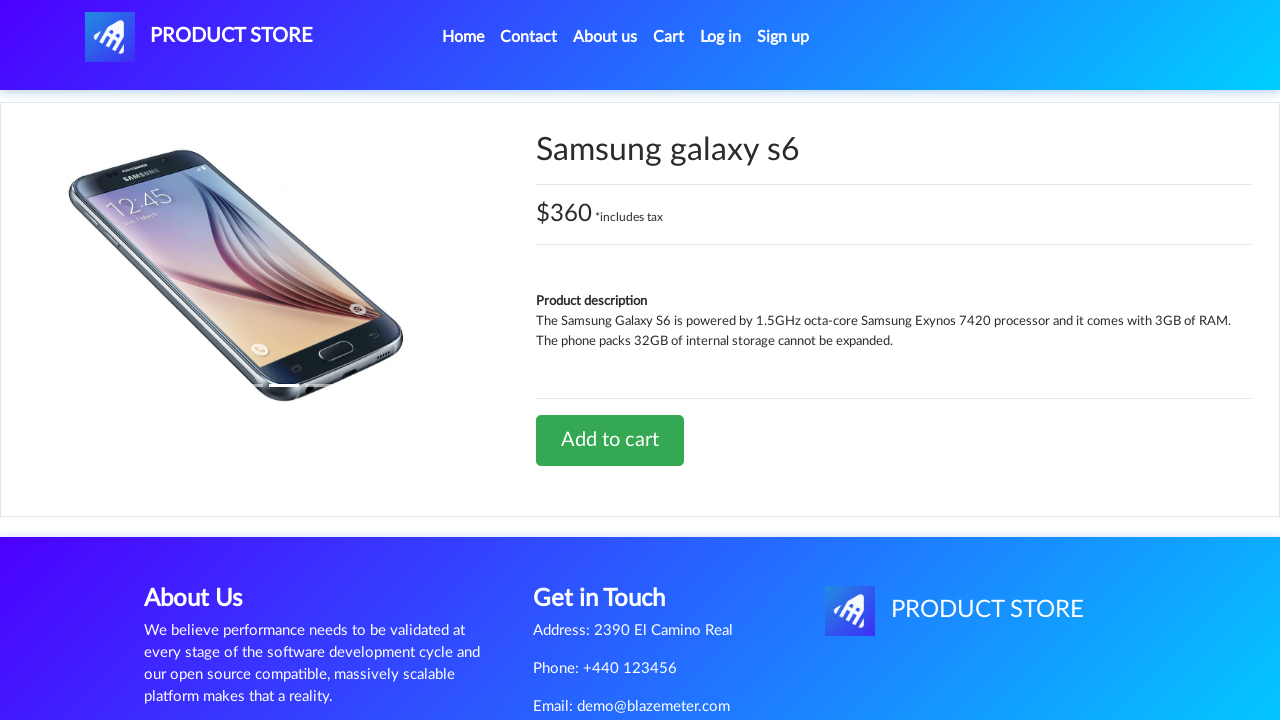

Clicked Add to cart button at (610, 440) on text=Add to cart
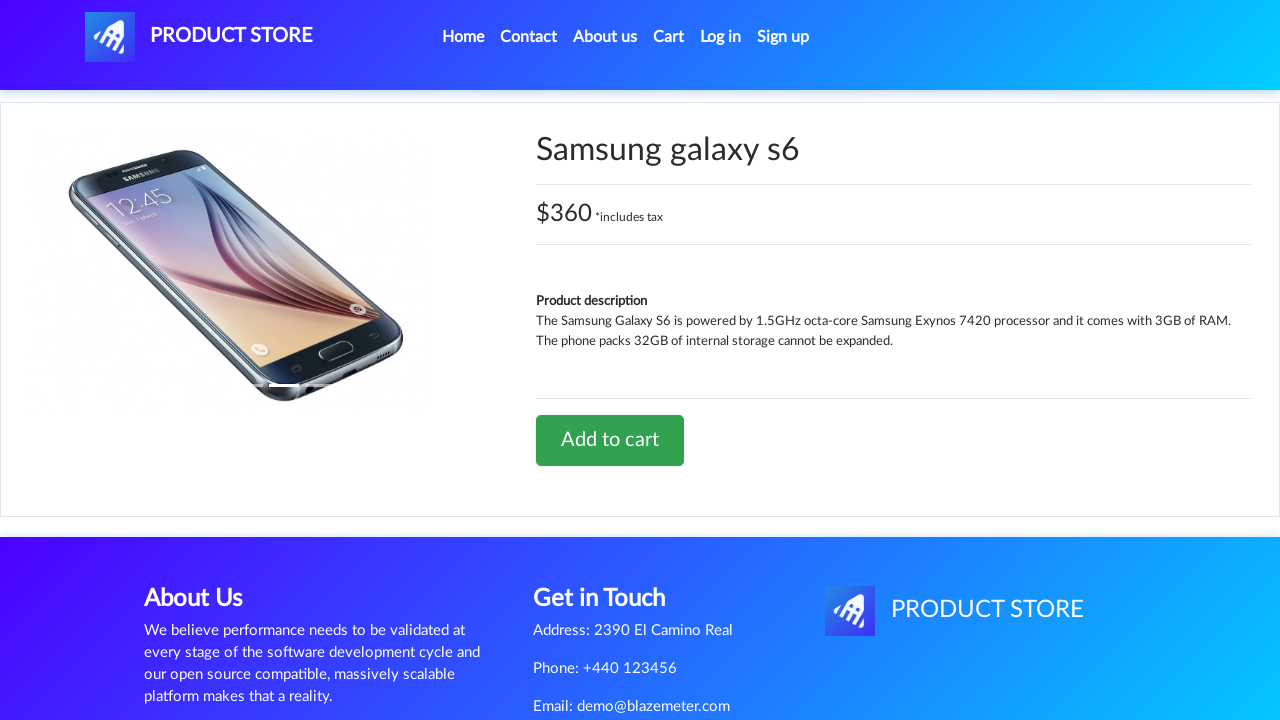

Set up dialog handler to accept confirmation alert
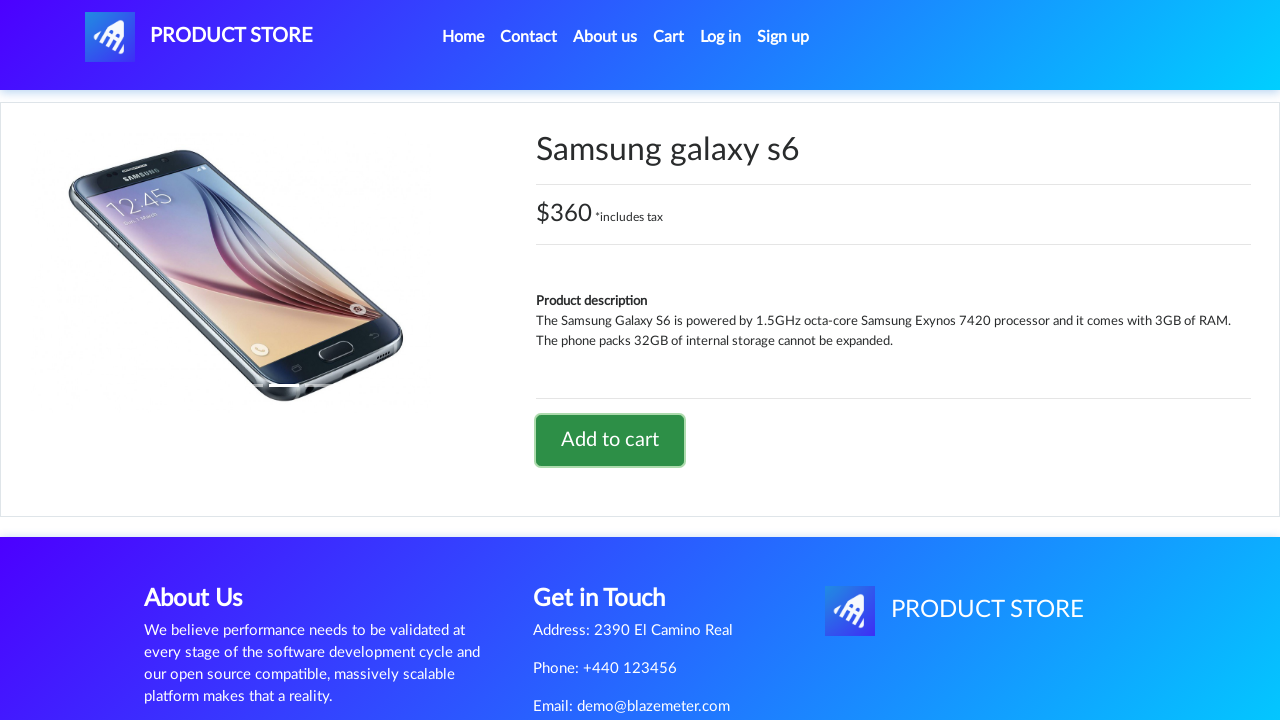

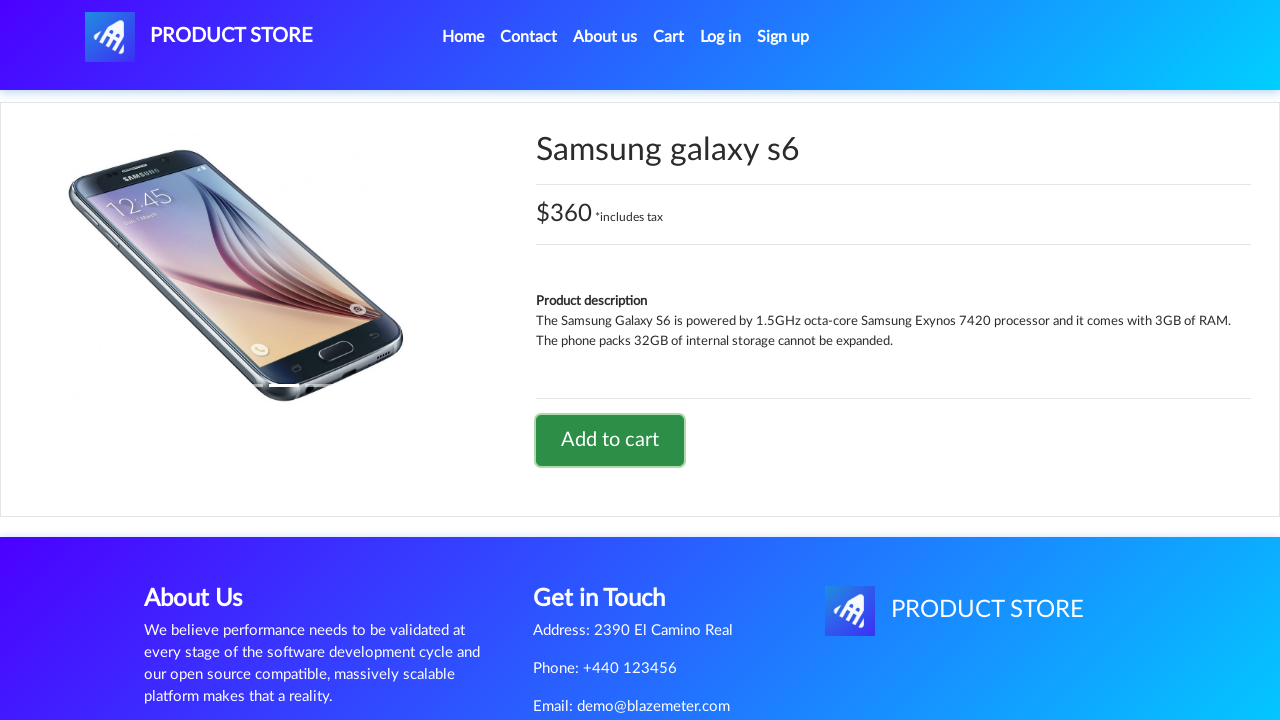